Tests a custom select2 dropdown by clicking on the country selector, waiting for the dropdown options to appear, and selecting "India" from the list of countries.

Starting URL: https://www.dummyticket.com/dummy-ticket-for-visa-application/

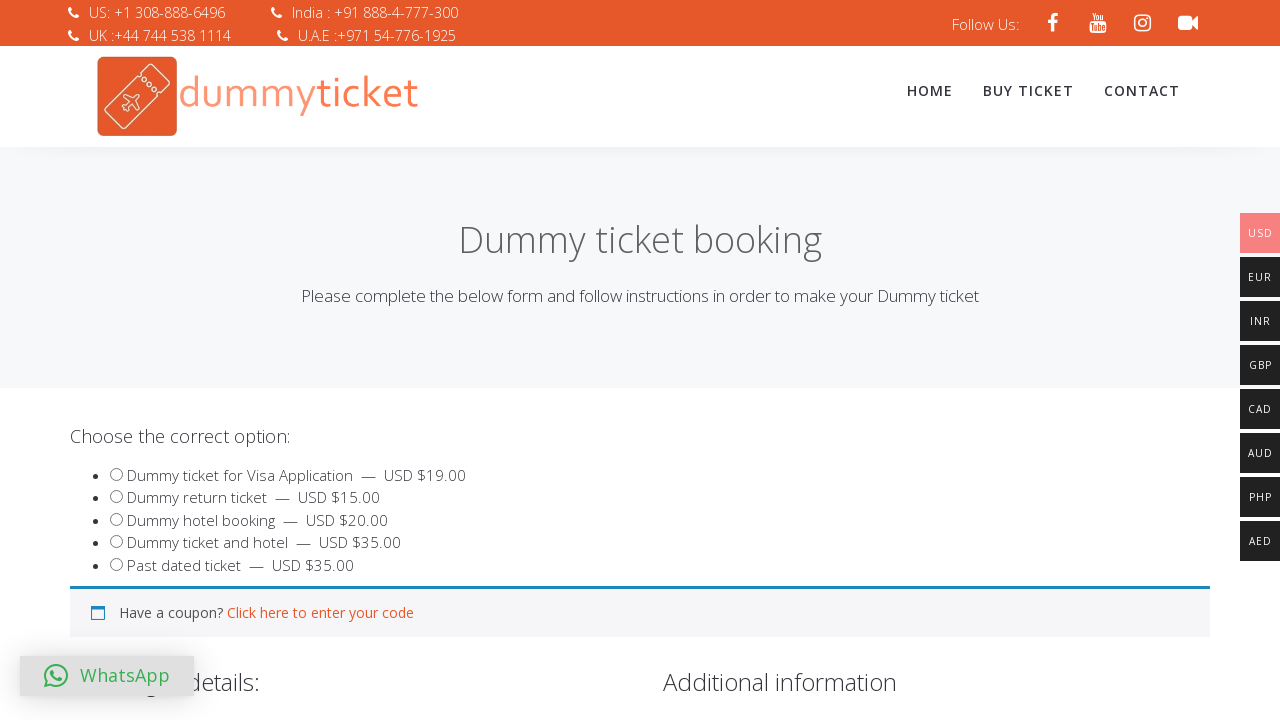

Clicked on country dropdown selector to open options at (344, 360) on span#select2-billing_country-container
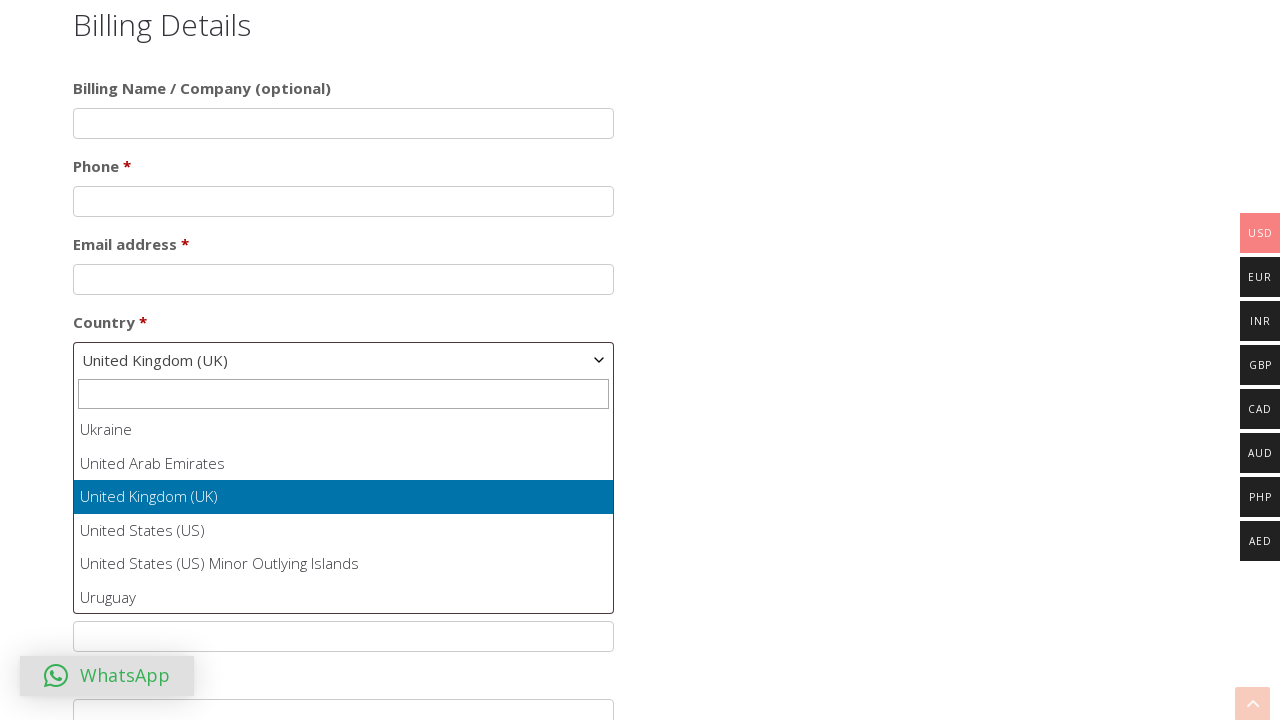

Dropdown options appeared and are now visible
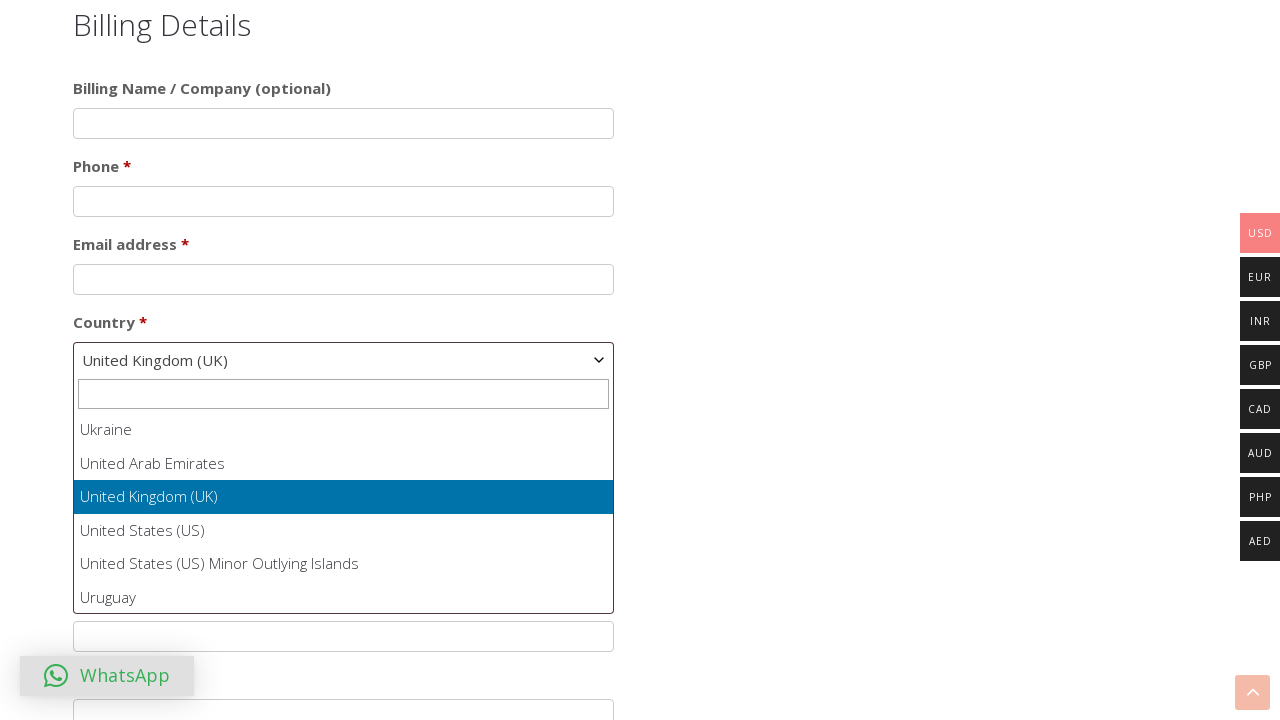

Selected 'India' from the country dropdown list at (344, 512) on ul#select2-billing_country-results li:has-text('India')
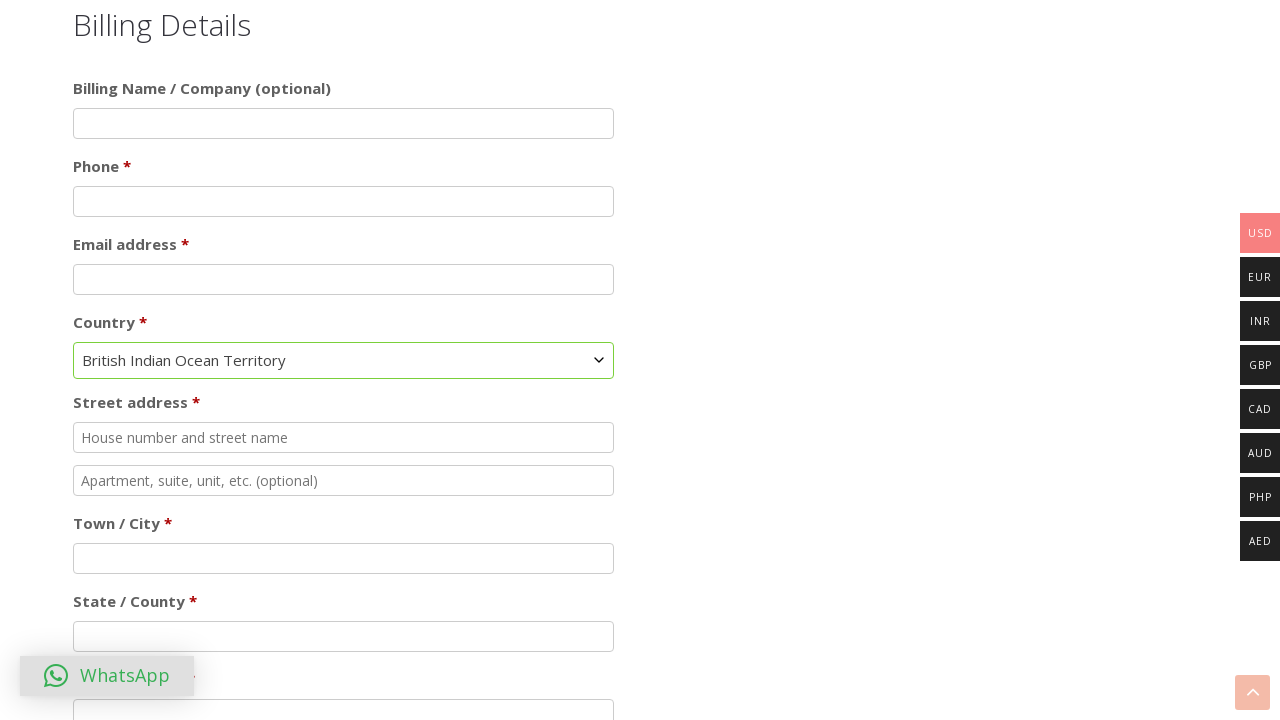

Waited for selection to complete
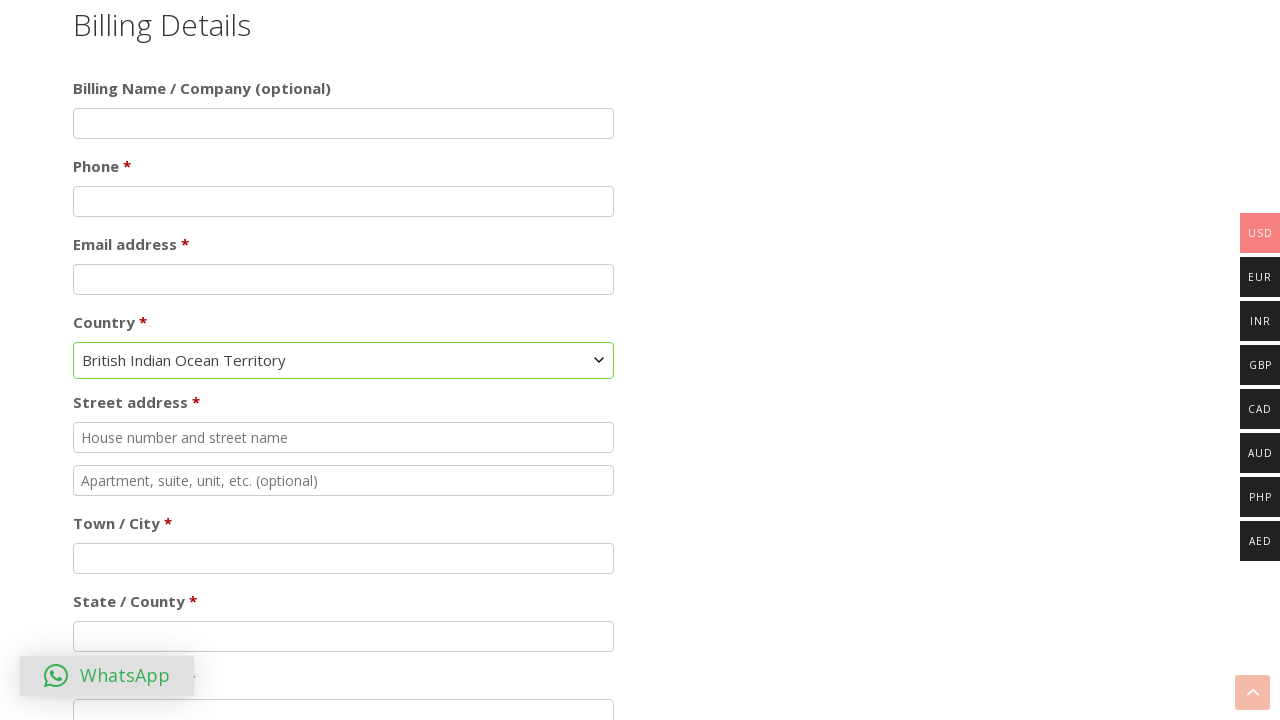

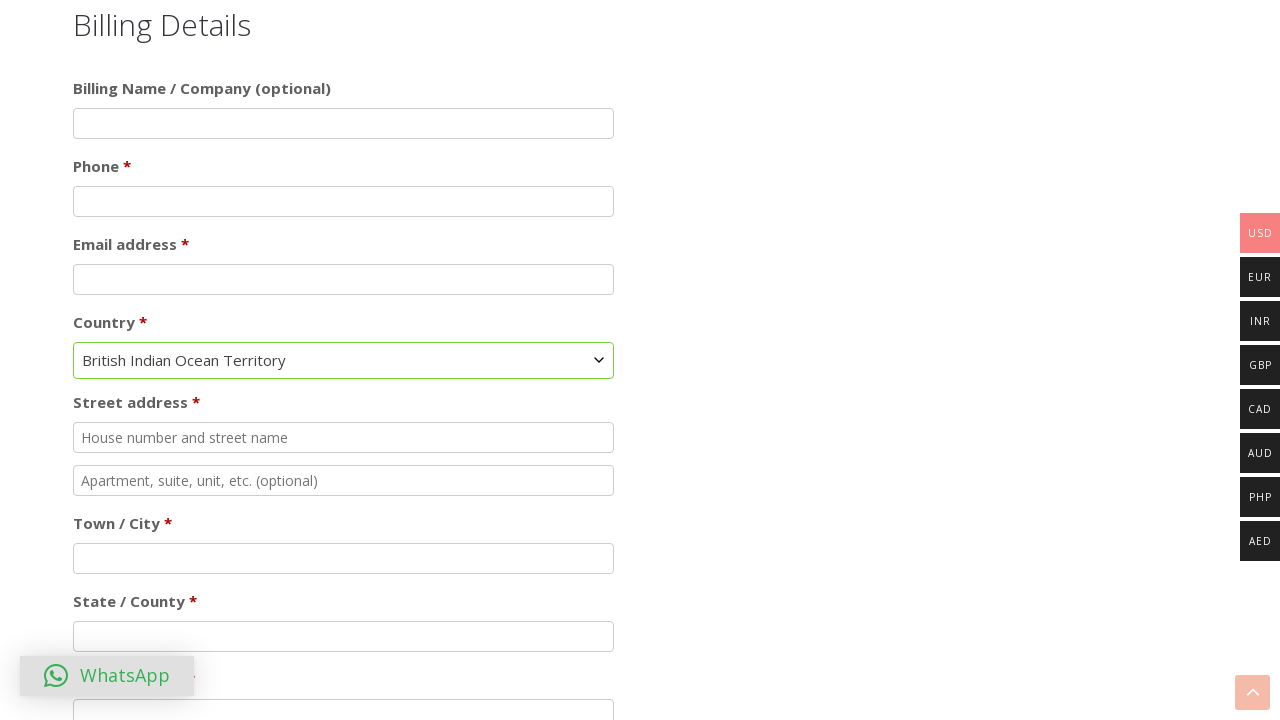